Tests JavaScript information alert by clicking the alert button, accepting the alert, and verifying the success message is displayed

Starting URL: http://practice.cydeo.com/javascript_alerts

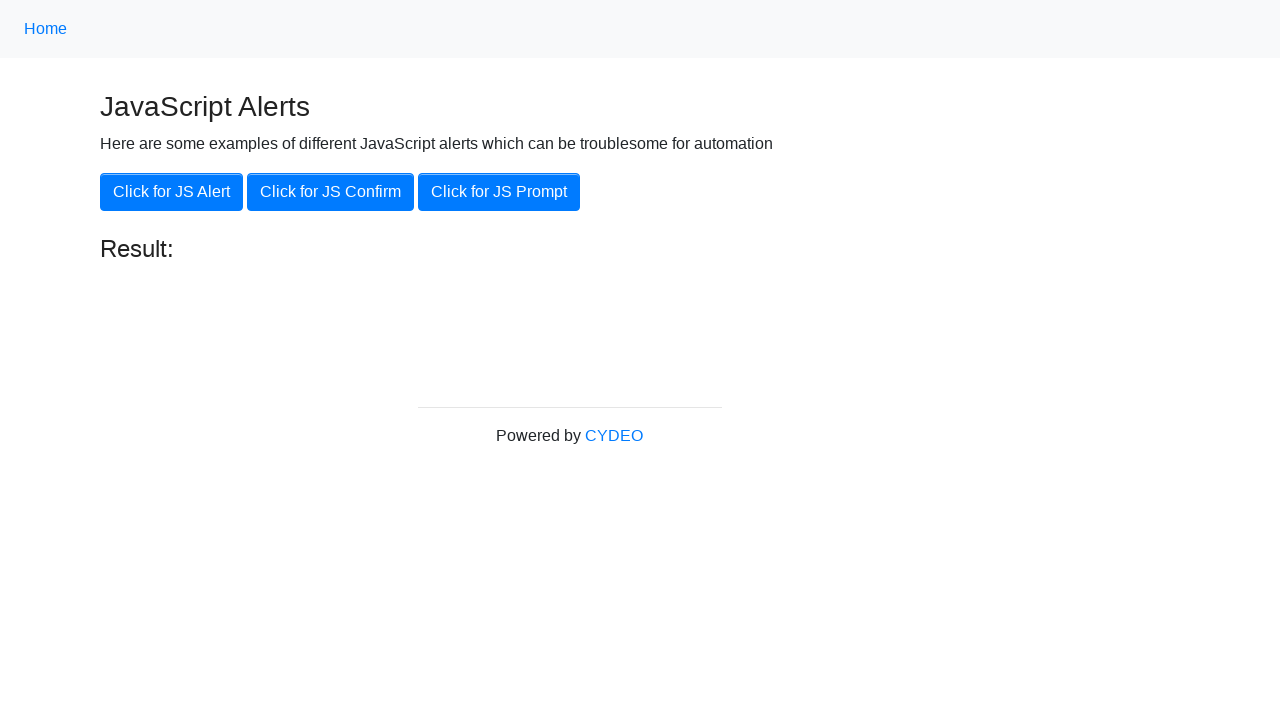

Clicked the 'Click for JS Alert' button at (172, 192) on xpath=//button[@onclick='jsAlert()']
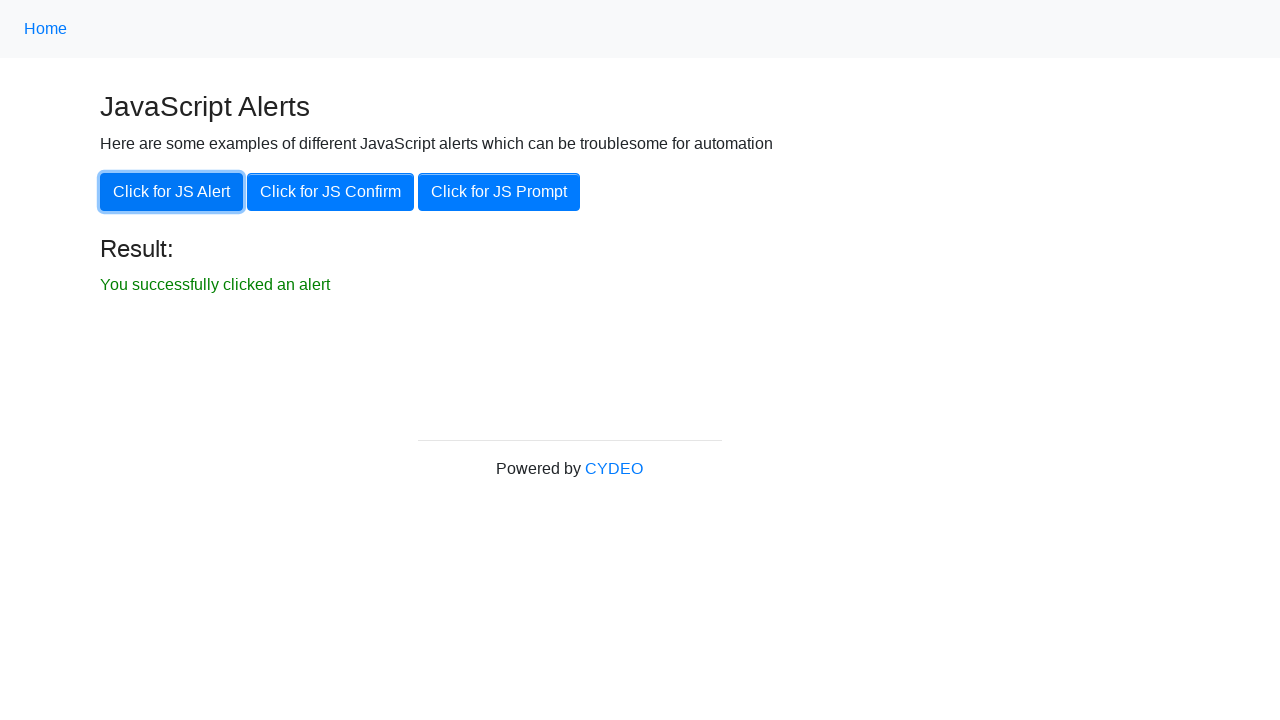

Set up dialog handler to accept JavaScript alert
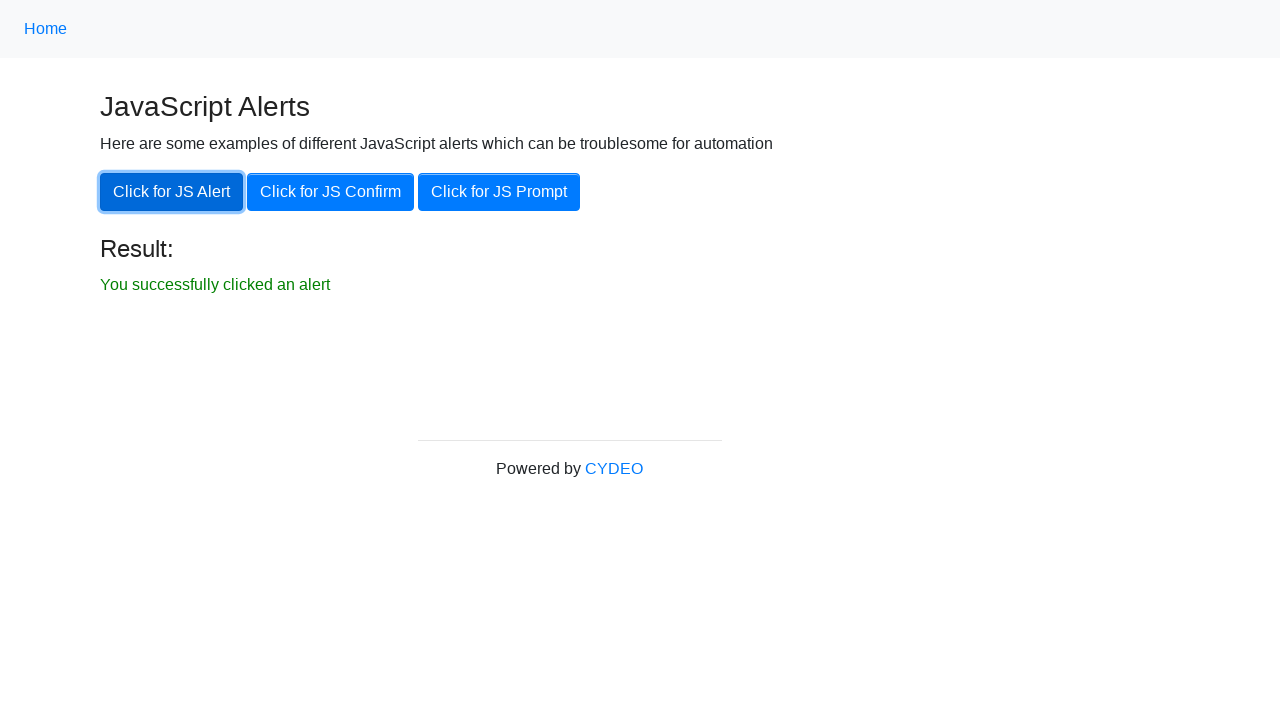

Success message element became visible
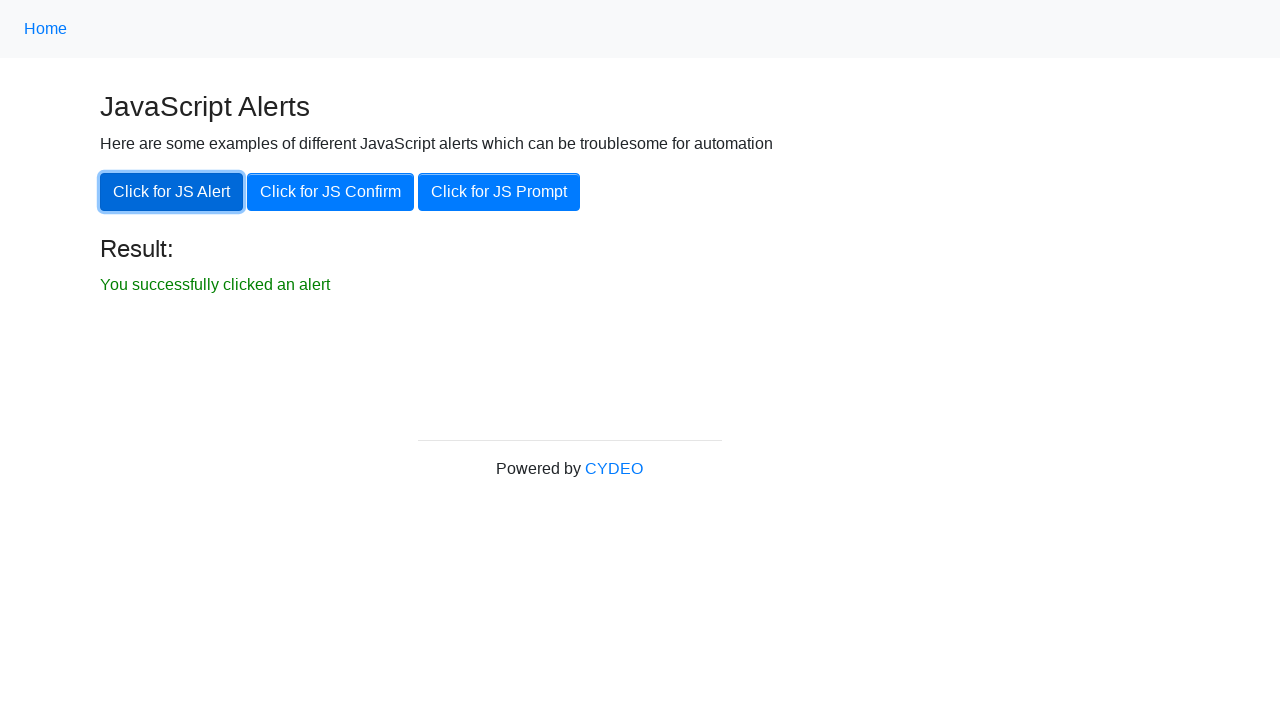

Verified success message displays 'You successfully clicked an alert'
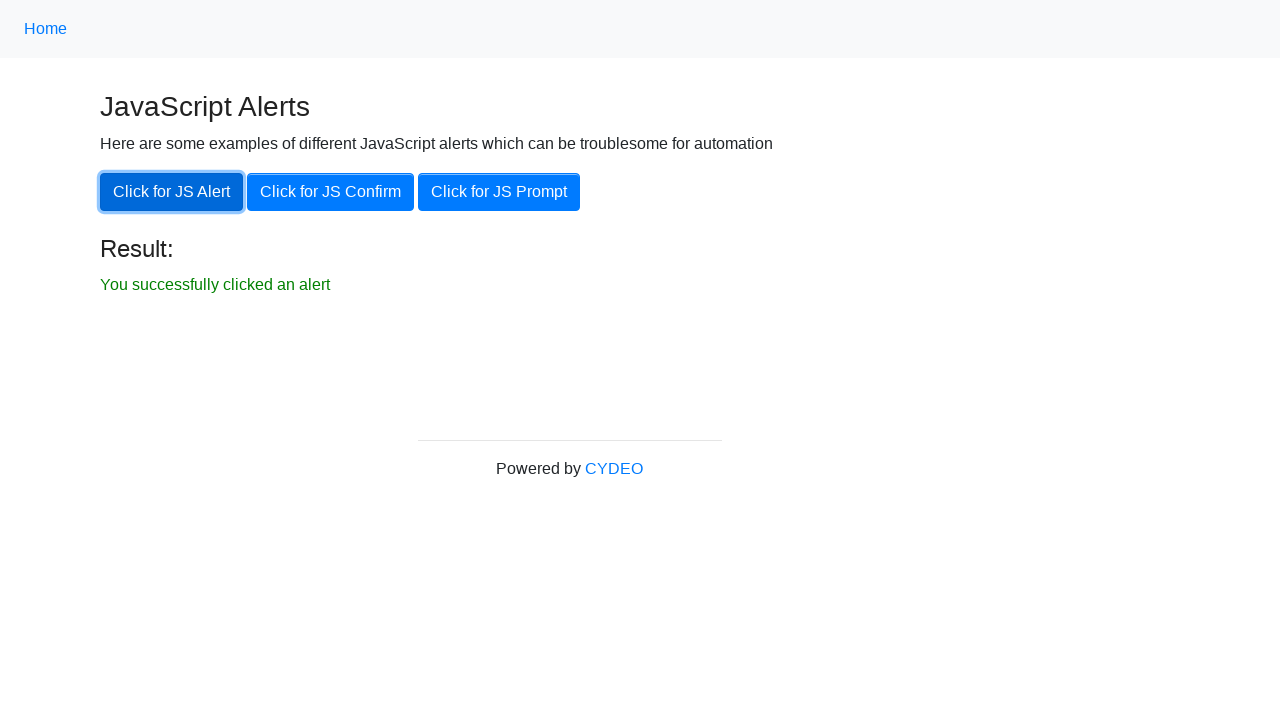

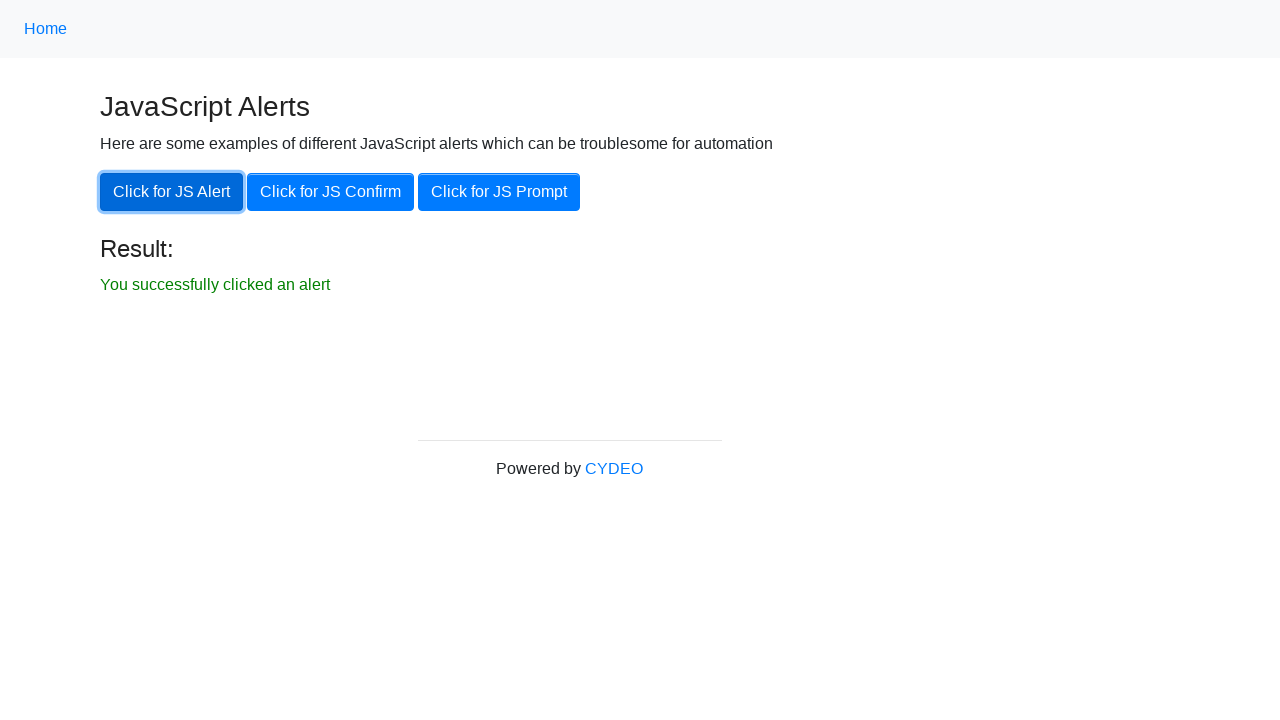